Opens Chess.com analysis page, enters PGN notation into a textarea, and clicks the add games button to load a chess game for analysis

Starting URL: https://www.chess.com/analysis?tab=analysis

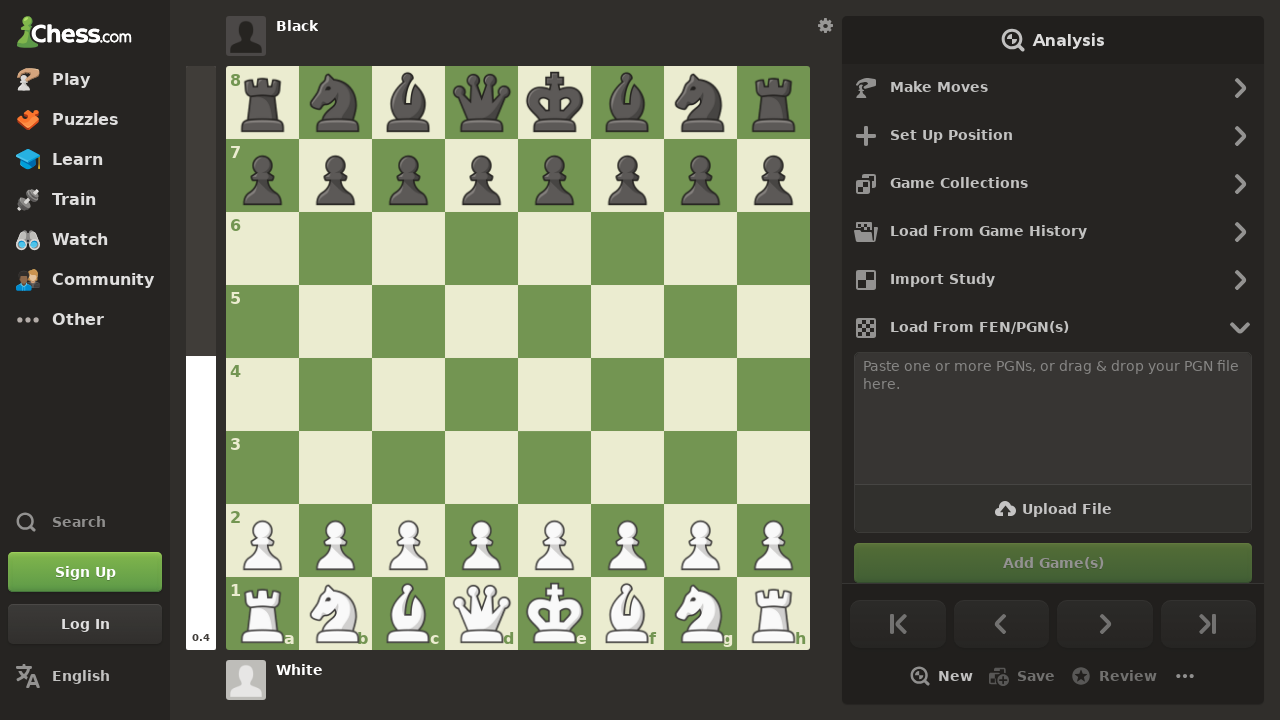

Filled PGN textarea with chess game notation on [data-cy='pgn-textarea']
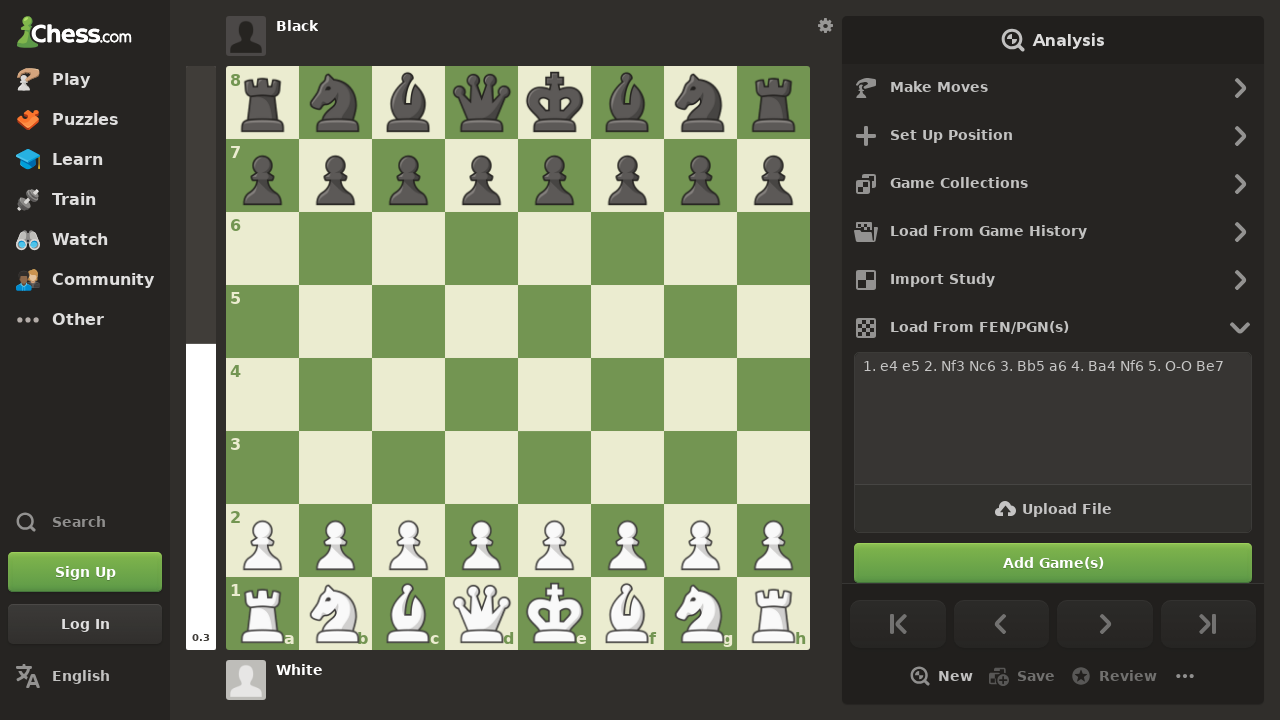

Clicked add games button to load the chess game at (1053, 563) on [data-cy='add-games-btn']
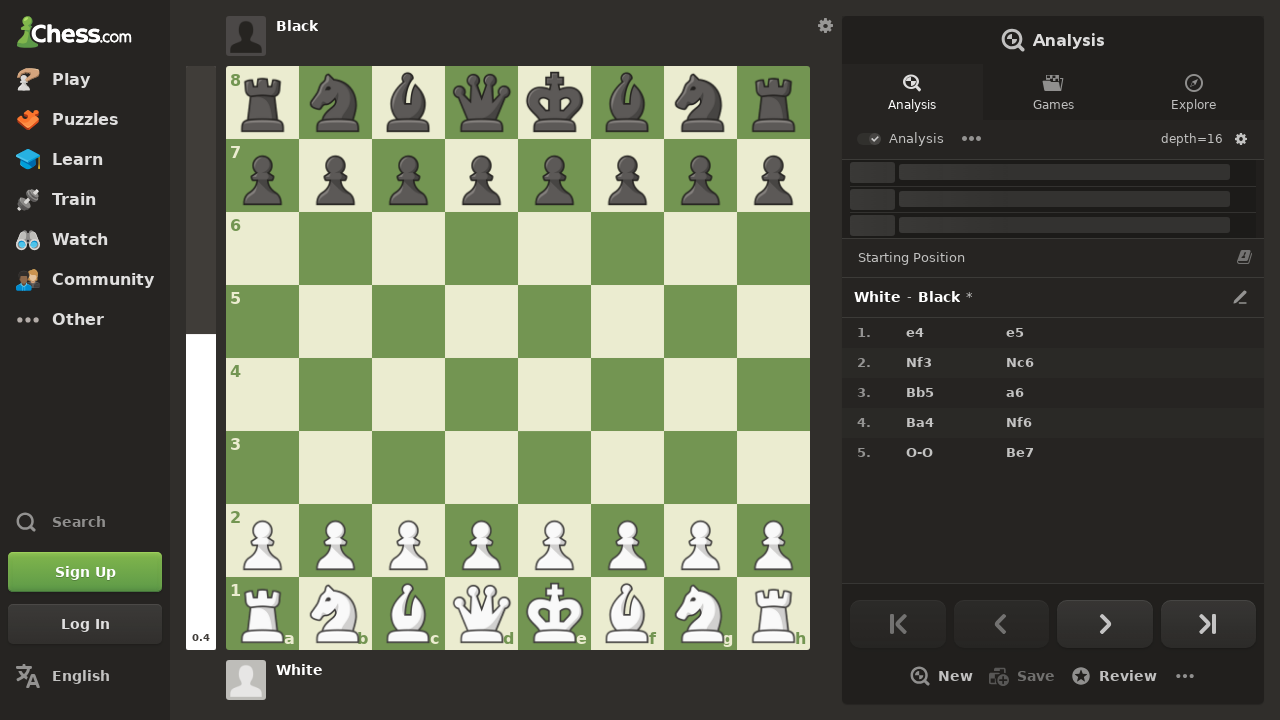

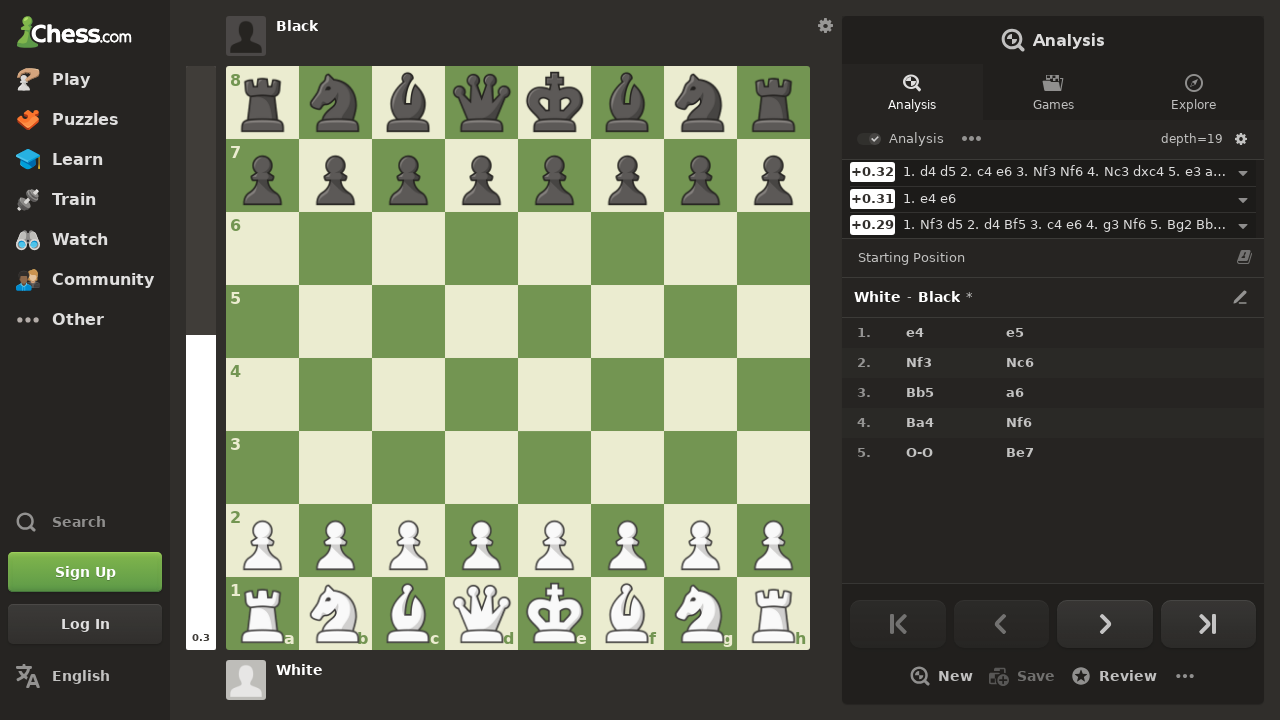